Tests handling of a simple JavaScript alert by clicking a button to trigger the alert and accepting it

Starting URL: https://the-internet.herokuapp.com/javascript_alerts

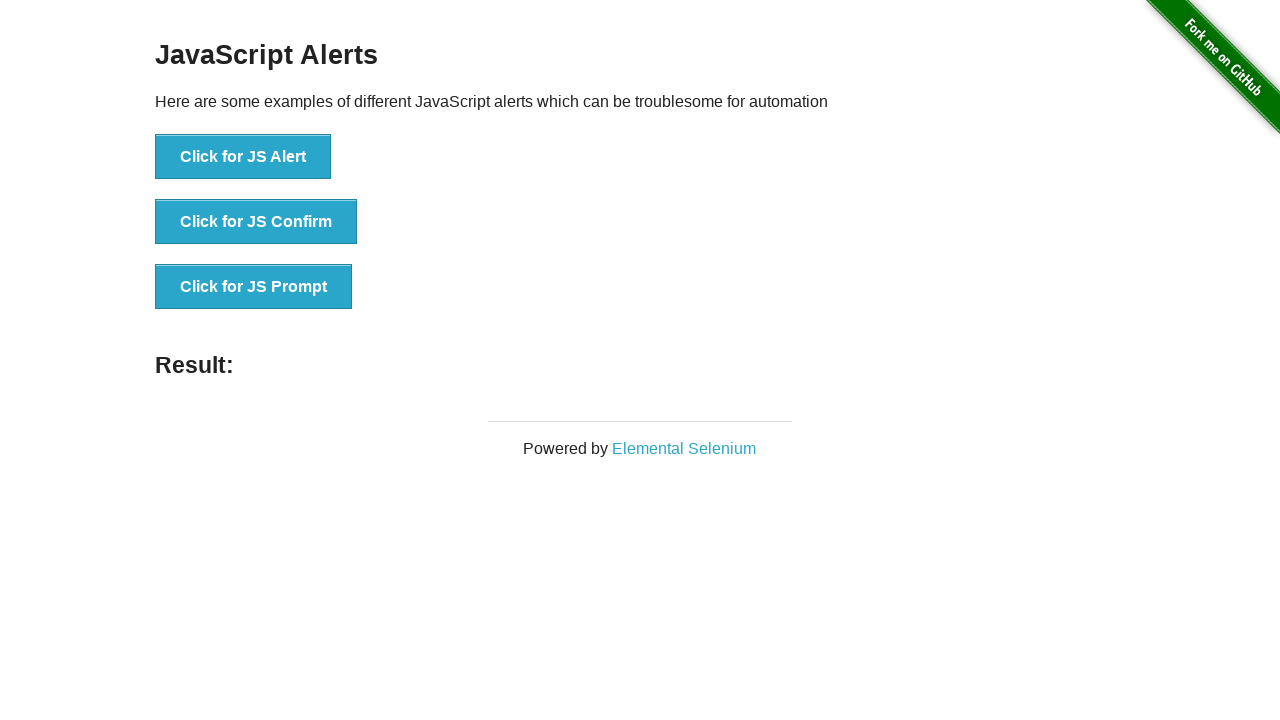

Clicked button to trigger JavaScript alert at (243, 157) on xpath=//button[normalize-space()='Click for JS Alert']
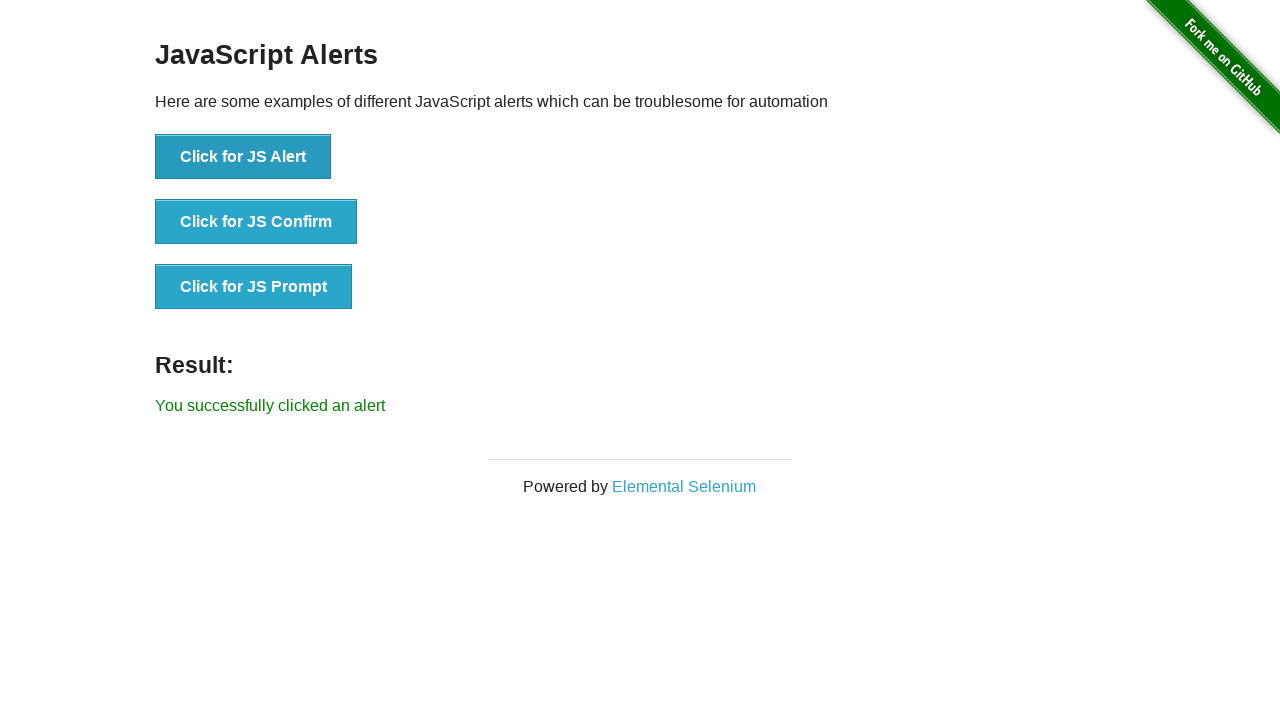

Set up dialog handler to accept alert
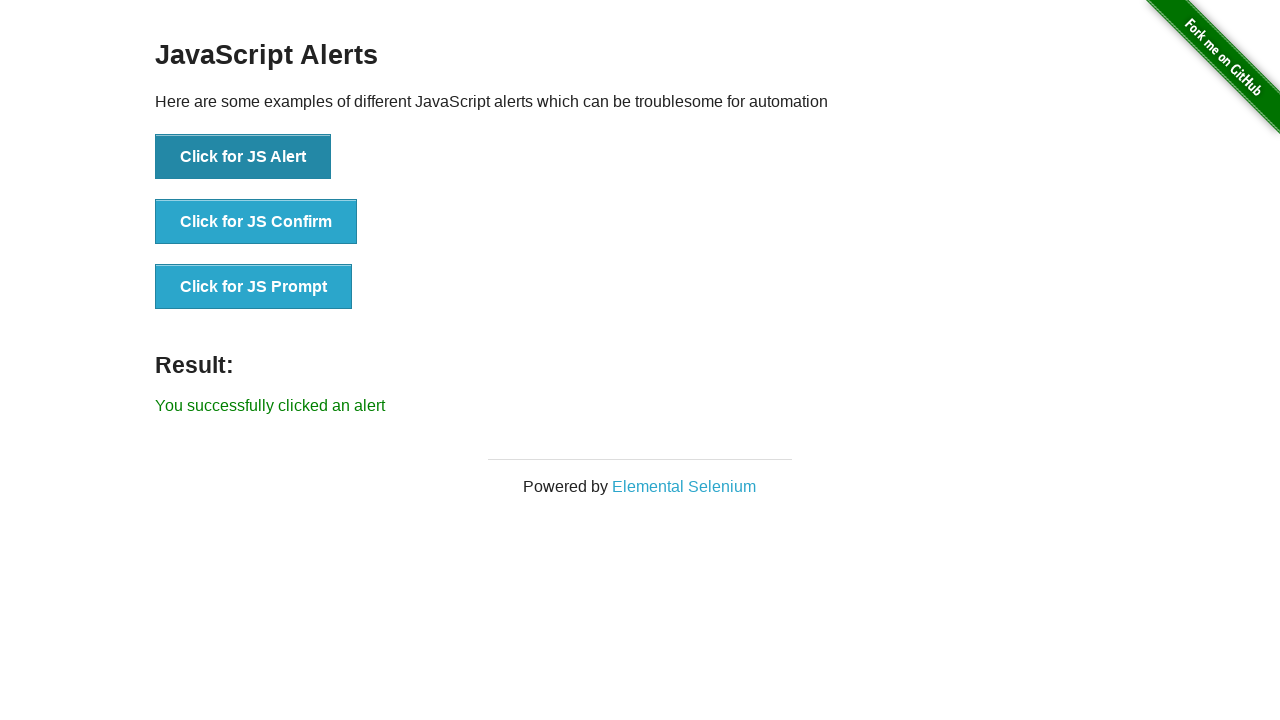

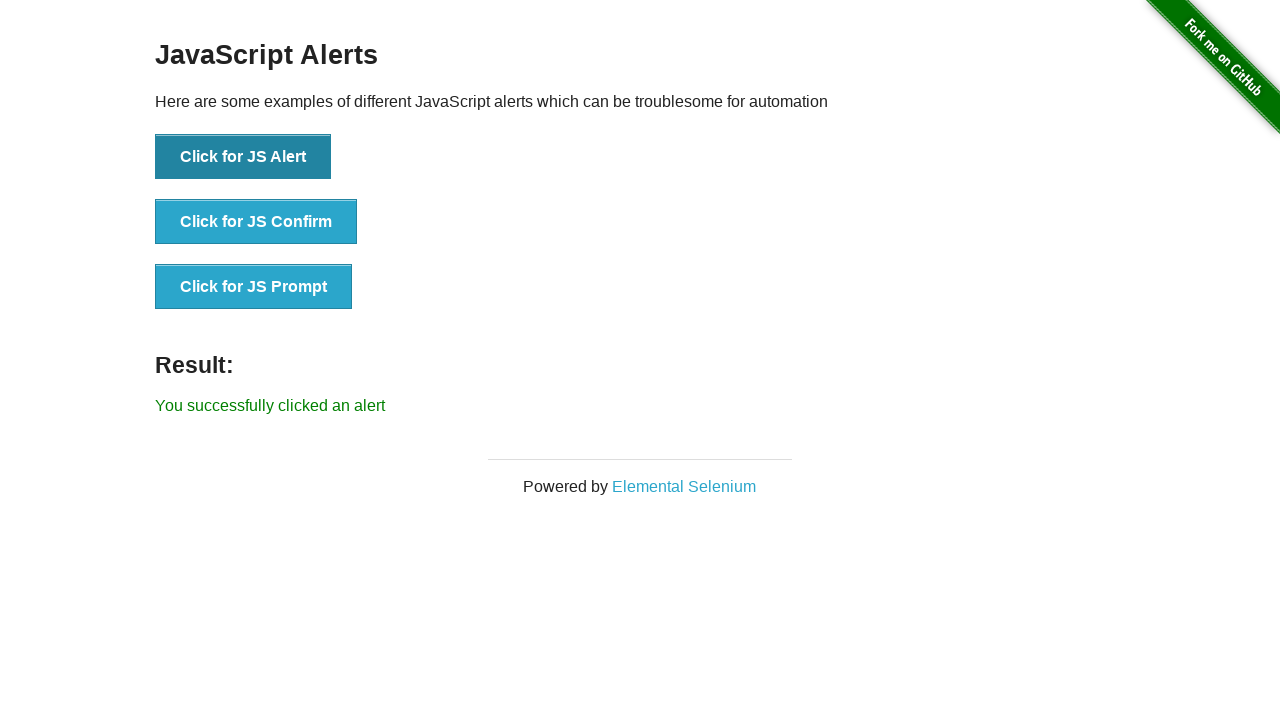